Tests username field validation by entering lowercase, uppercase characters, numbers and empty spaces with length of 49.

Starting URL: https://buggy.justtestit.org/register

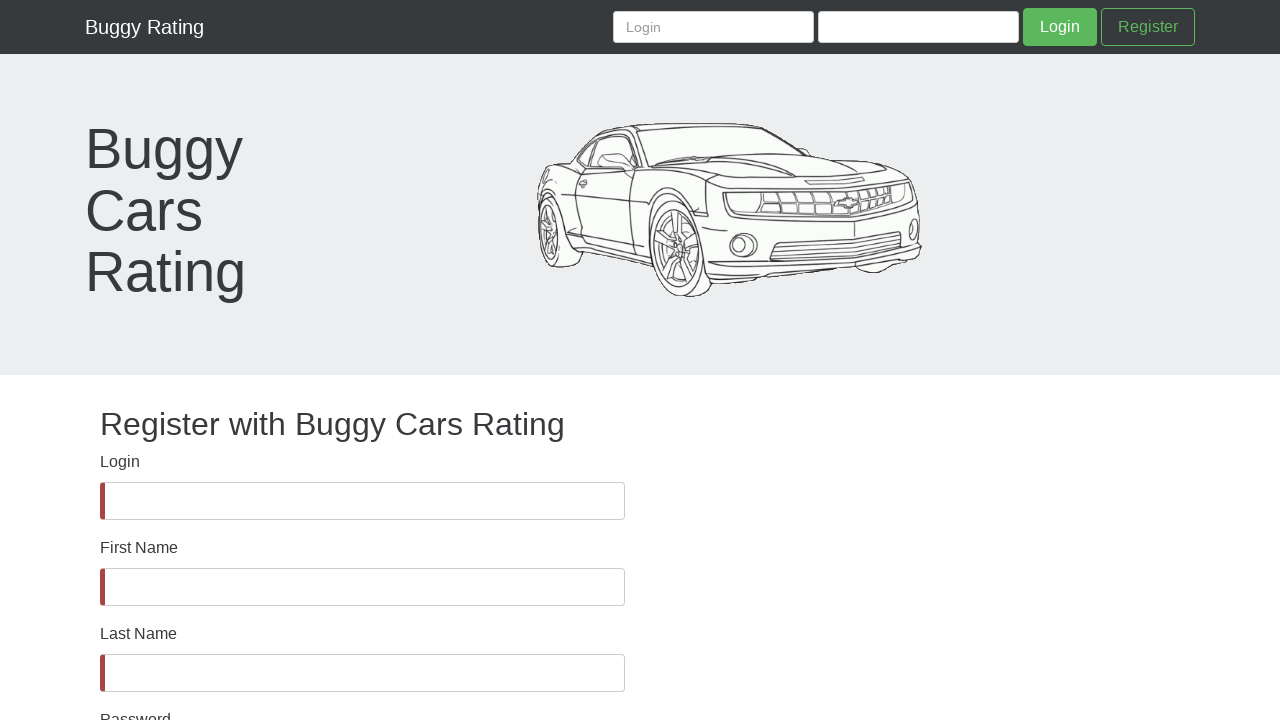

Username field is visible
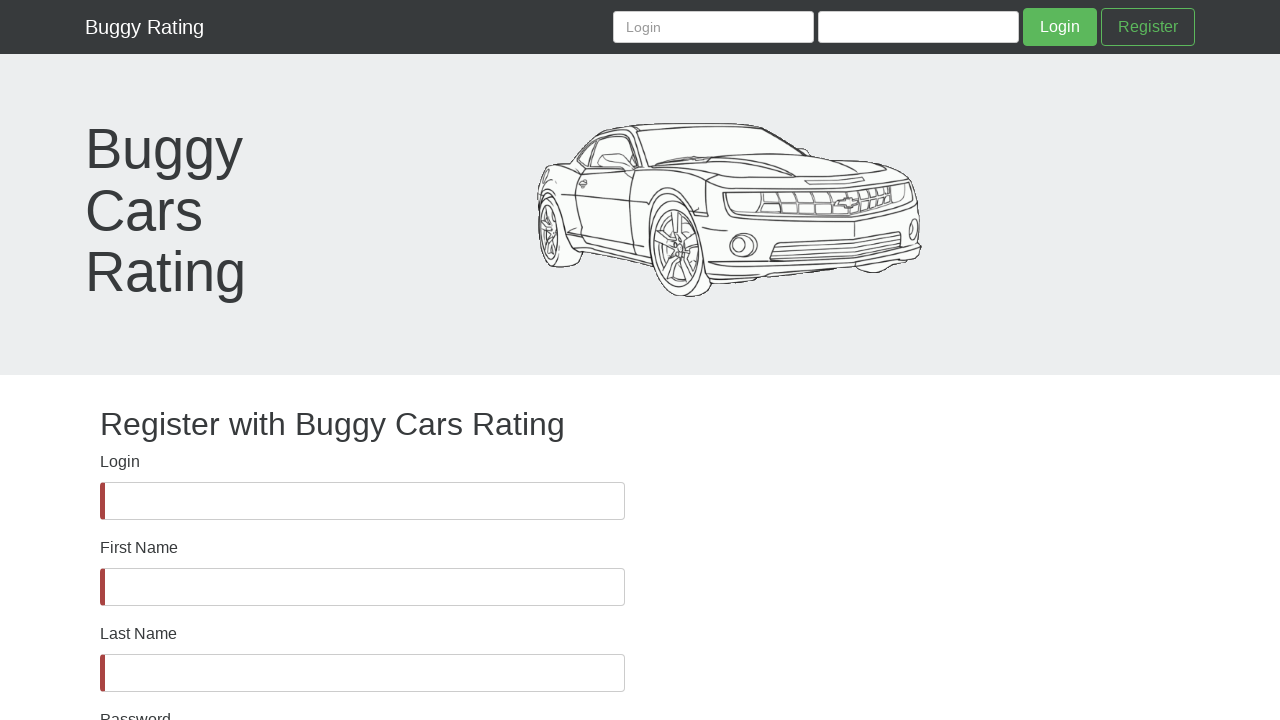

Filled username field with 49-character string containing lowercase, uppercase, numbers, and empty spaces on #username
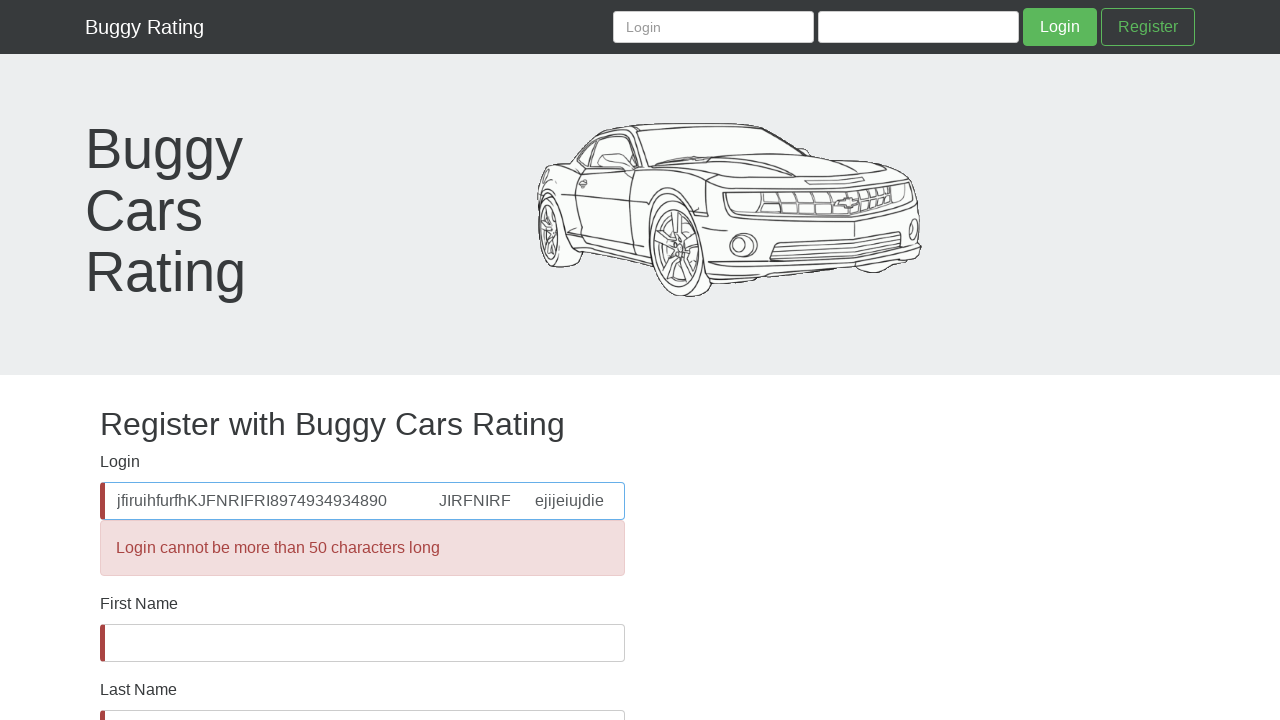

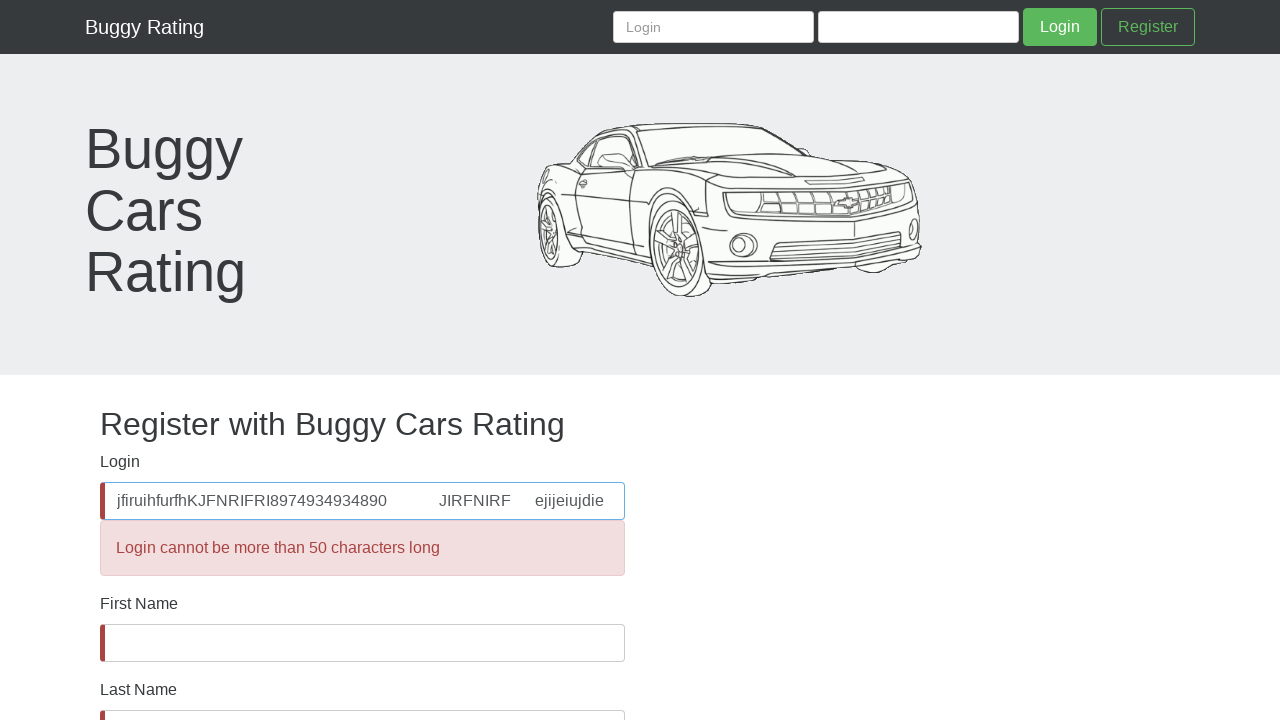